Tests successful form submission on DemoQA text-box page by filling in username, email, and address fields, then verifying the output displays the submitted data.

Starting URL: https://demoqa.com/text-box

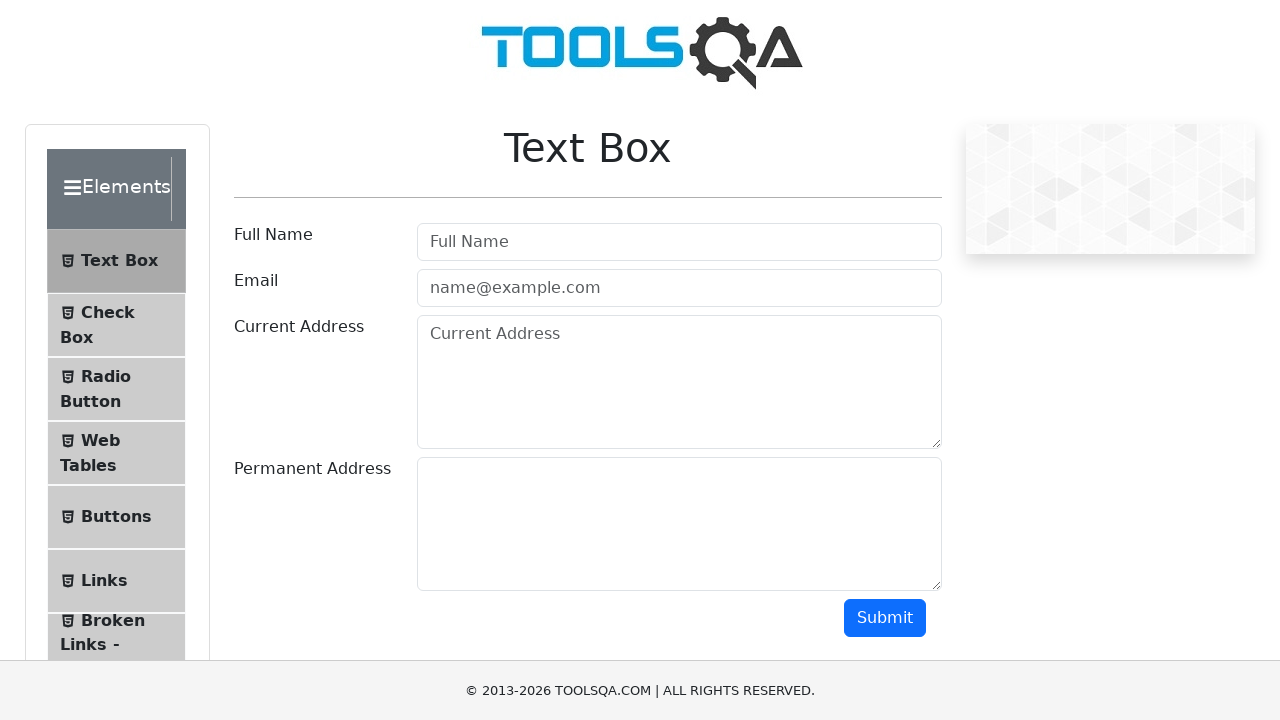

Filled username field with 'student' on #userName
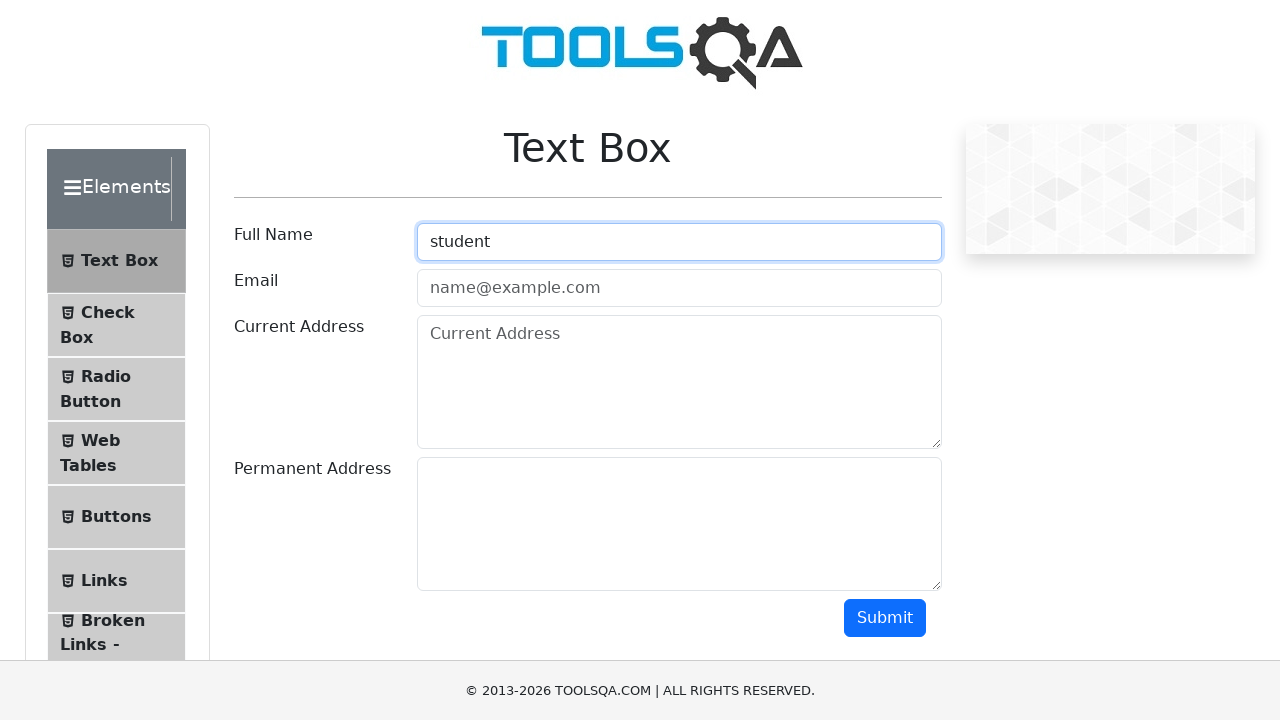

Filled email field with 'test@test.com' on #userEmail
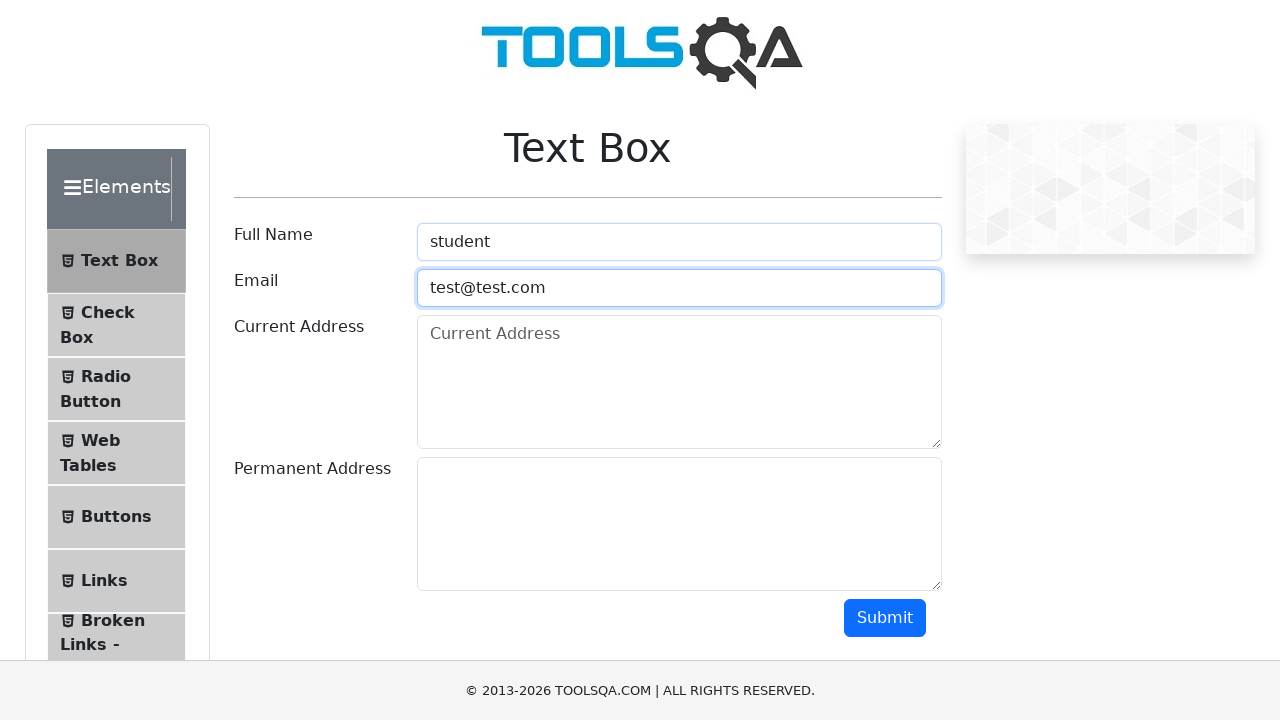

Filled current address field with complete address on #currentAddress
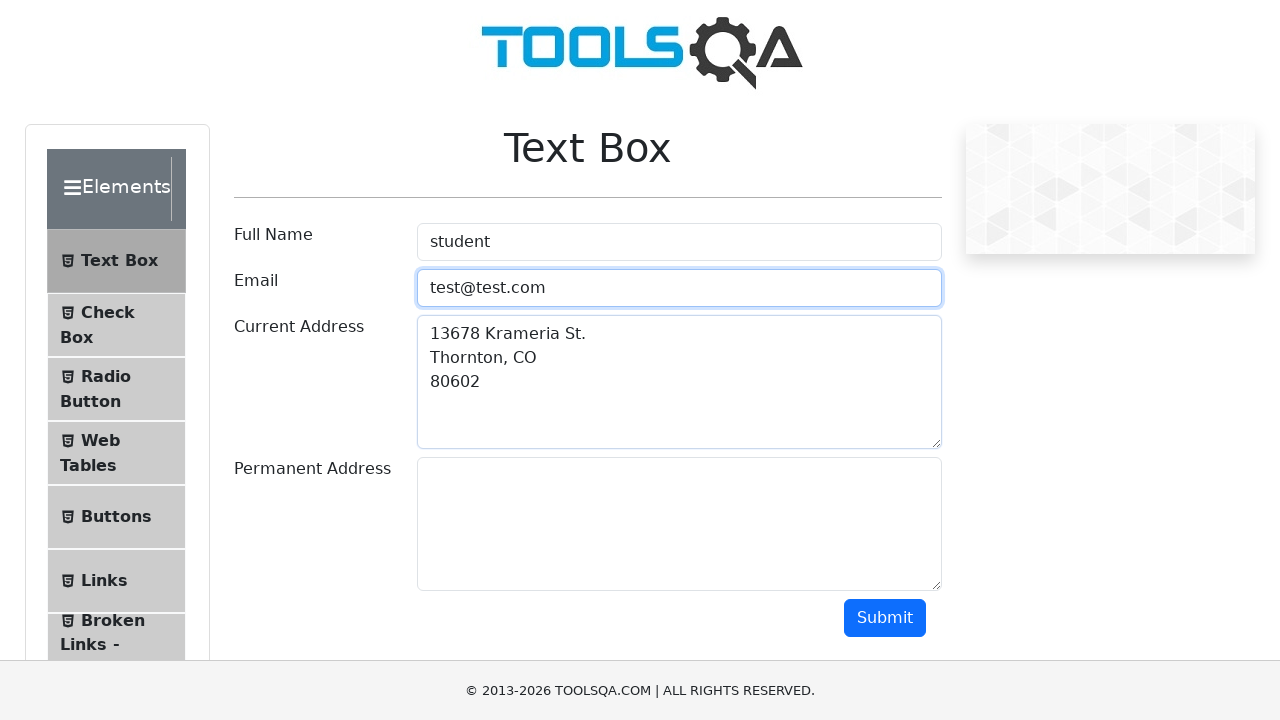

Filled permanent address field with complete address on #permanentAddress
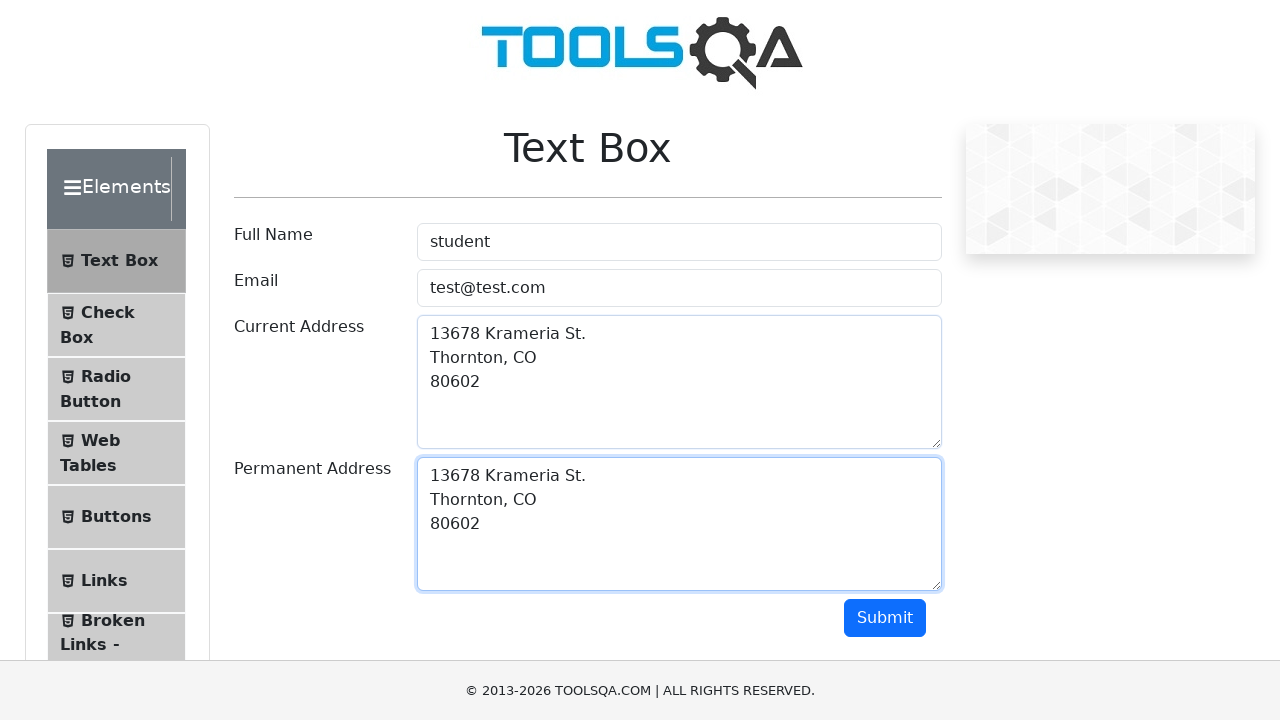

Clicked submit button to submit form at (885, 618) on #submit
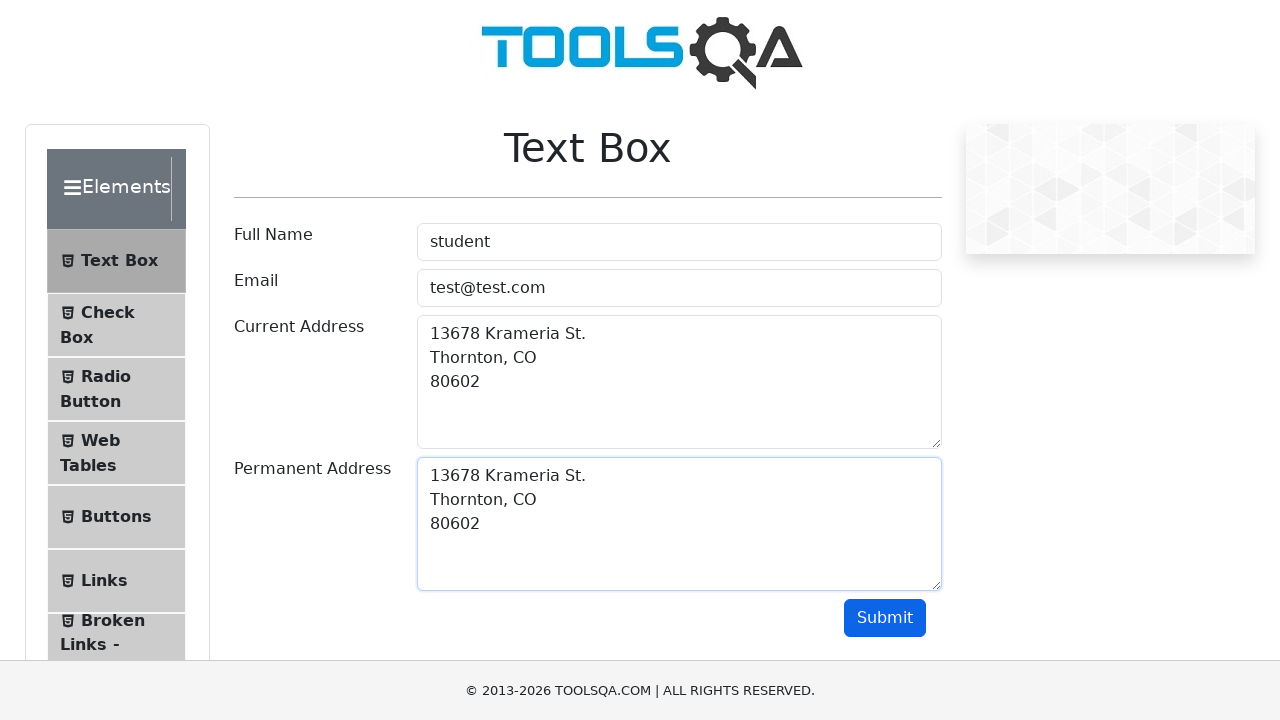

Output section loaded after form submission
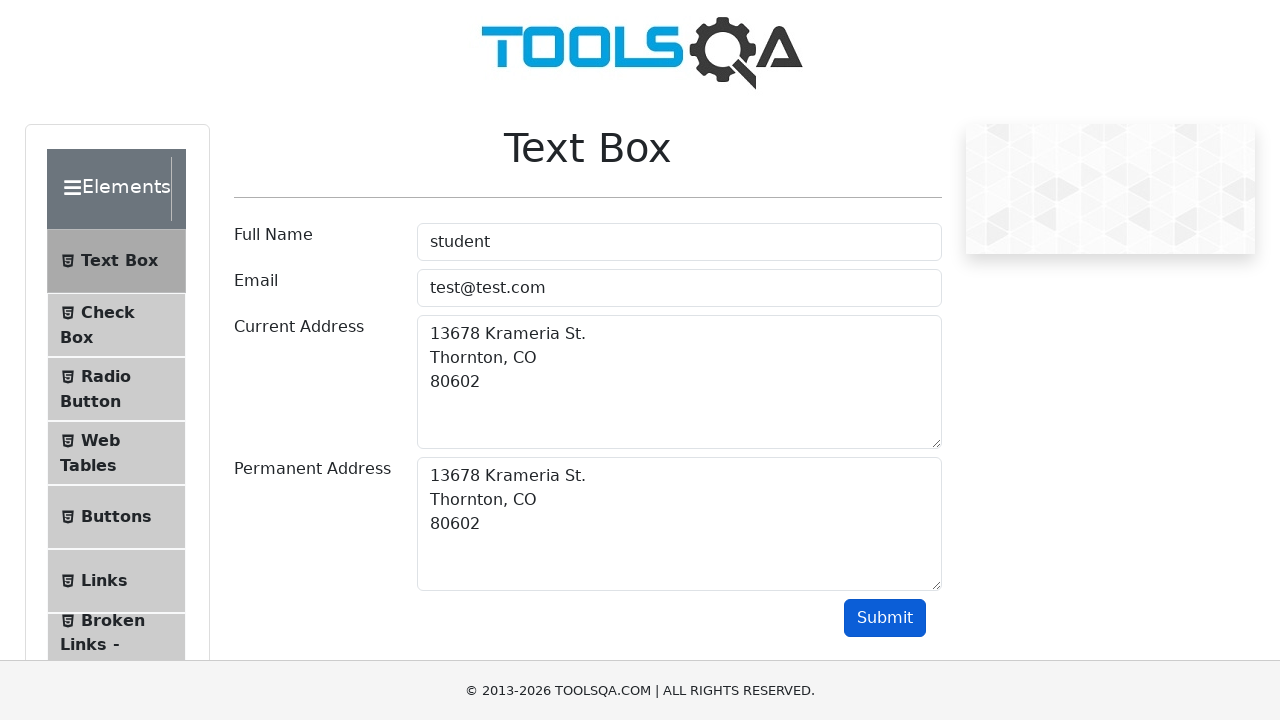

Name output element is visible
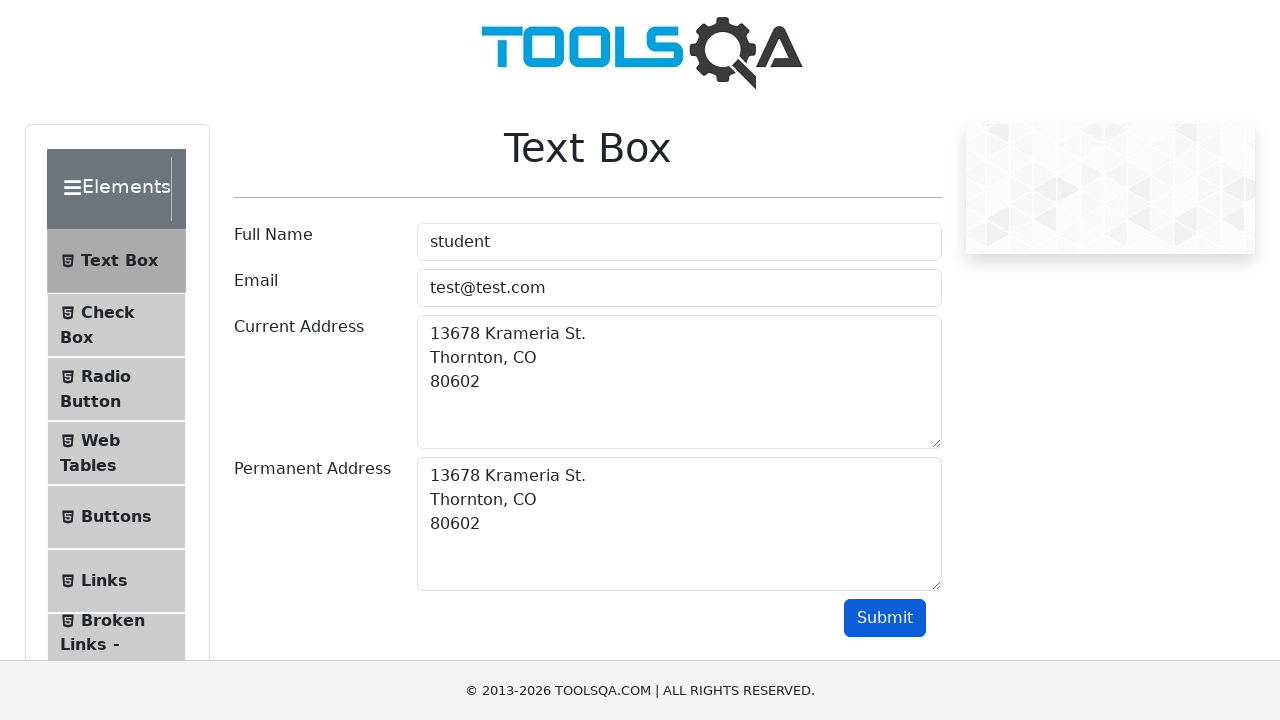

Verified username 'student' appears in output
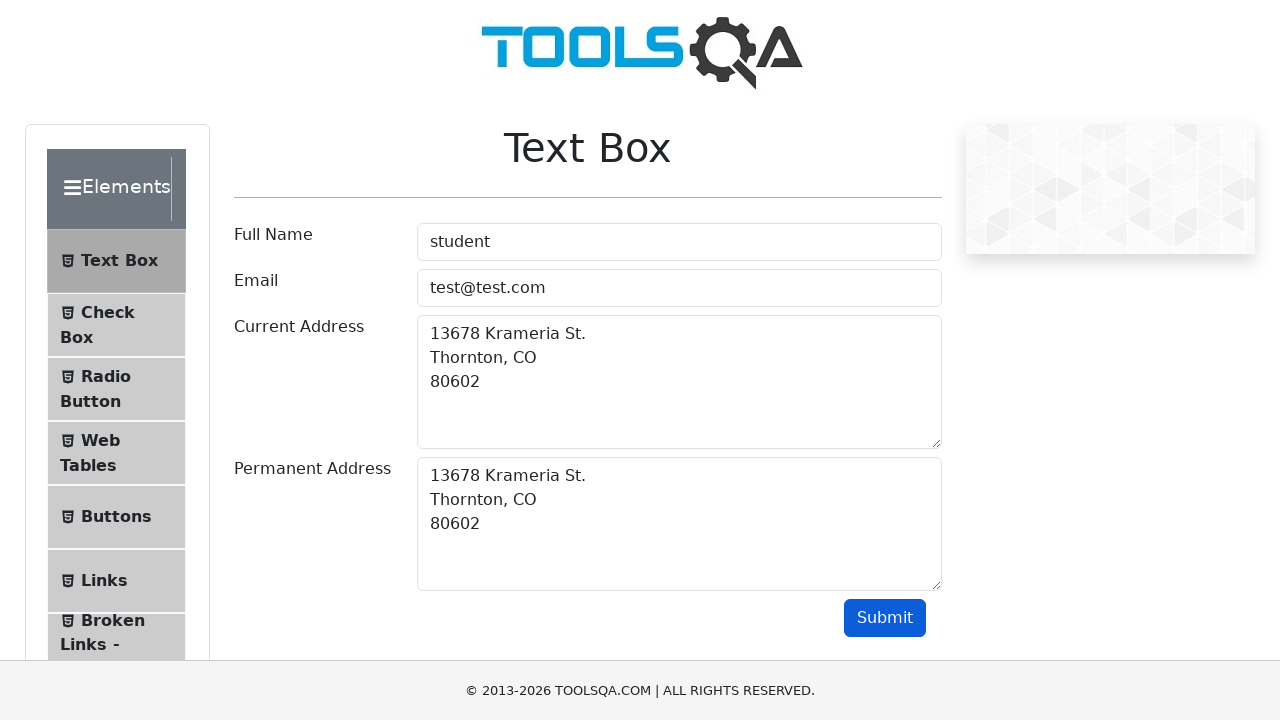

Verified email 'test@test.com' appears in output
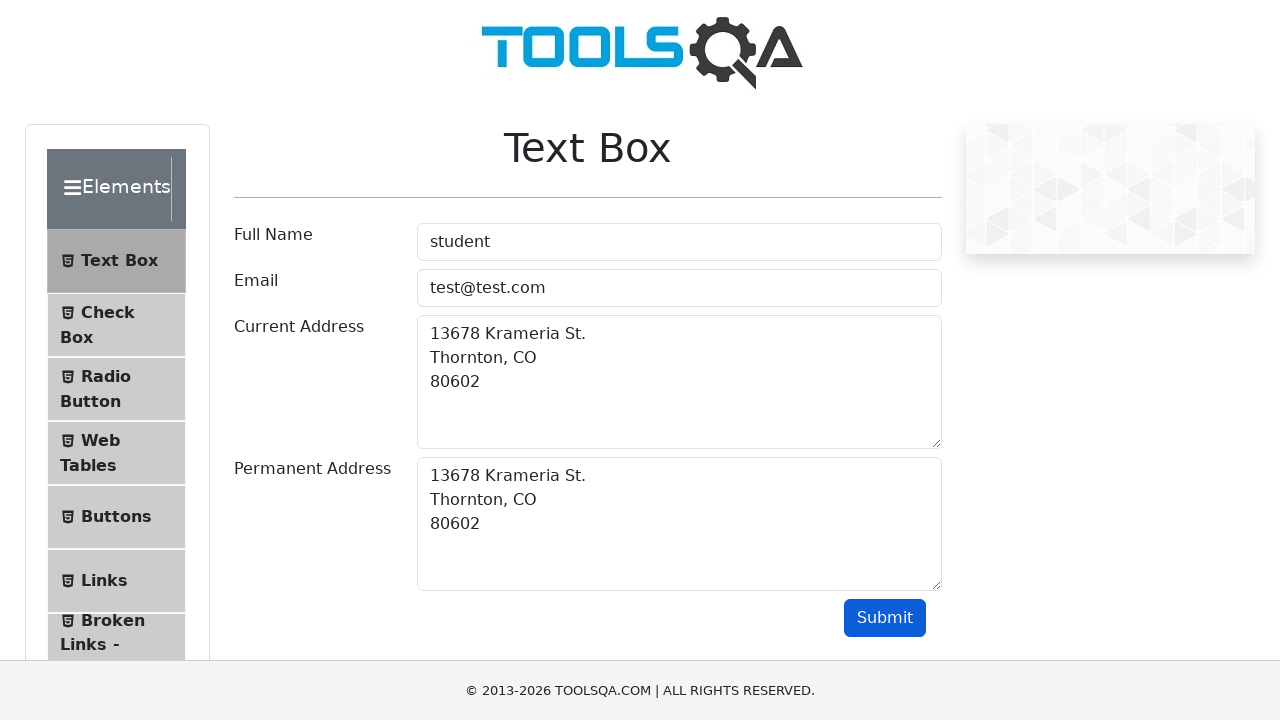

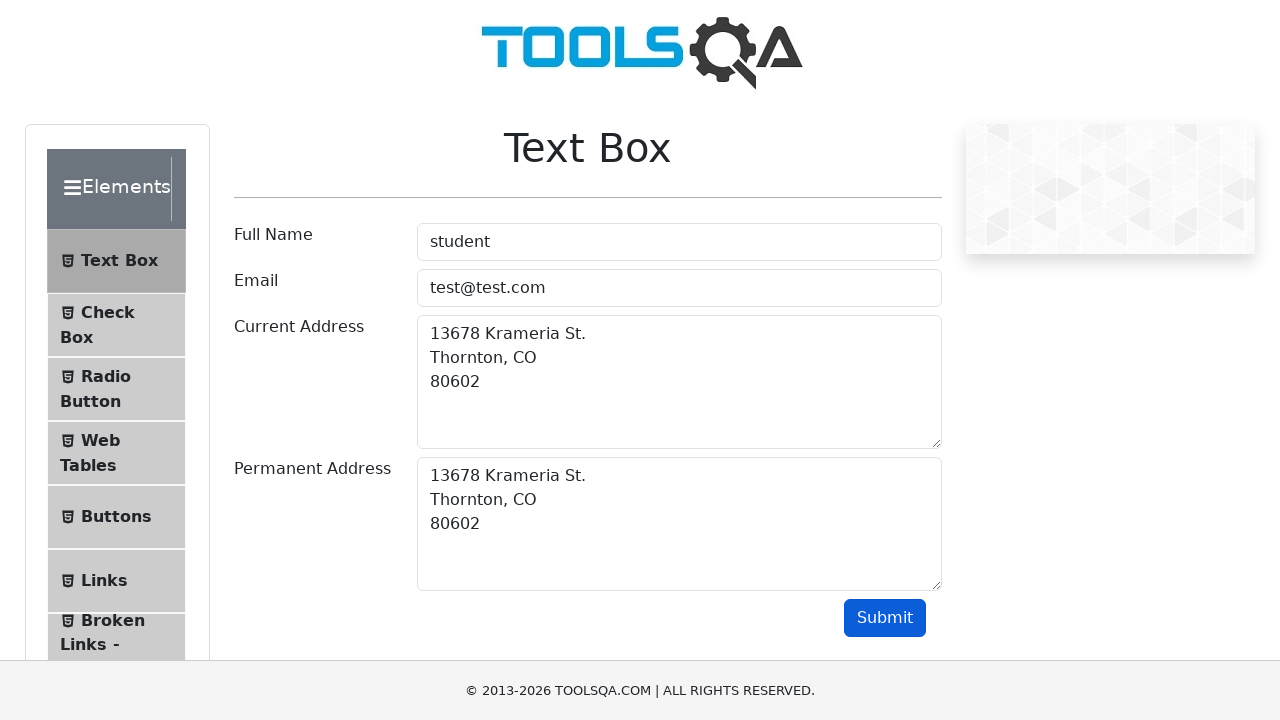